Tests file download functionality by navigating to a download page, clicking a download link, and verifying the download completes successfully.

Starting URL: https://the-internet.herokuapp.com/download

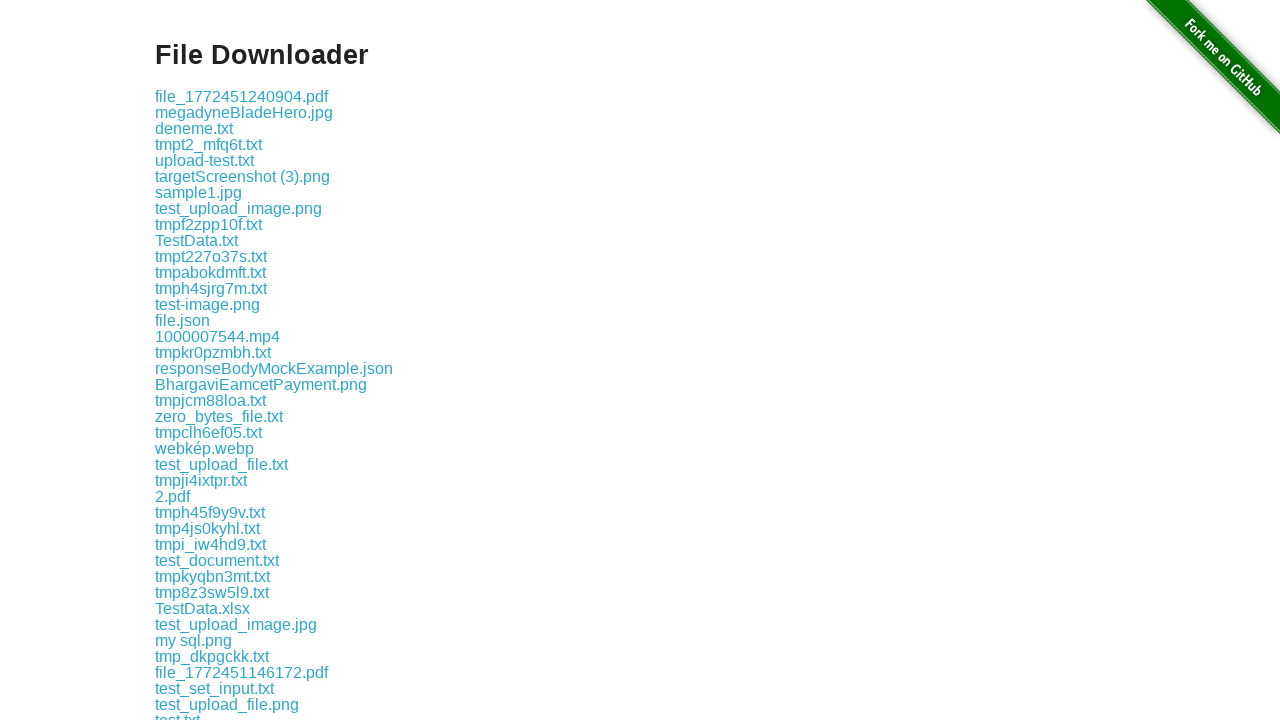

Clicked the first download link on the page at (242, 96) on .example a
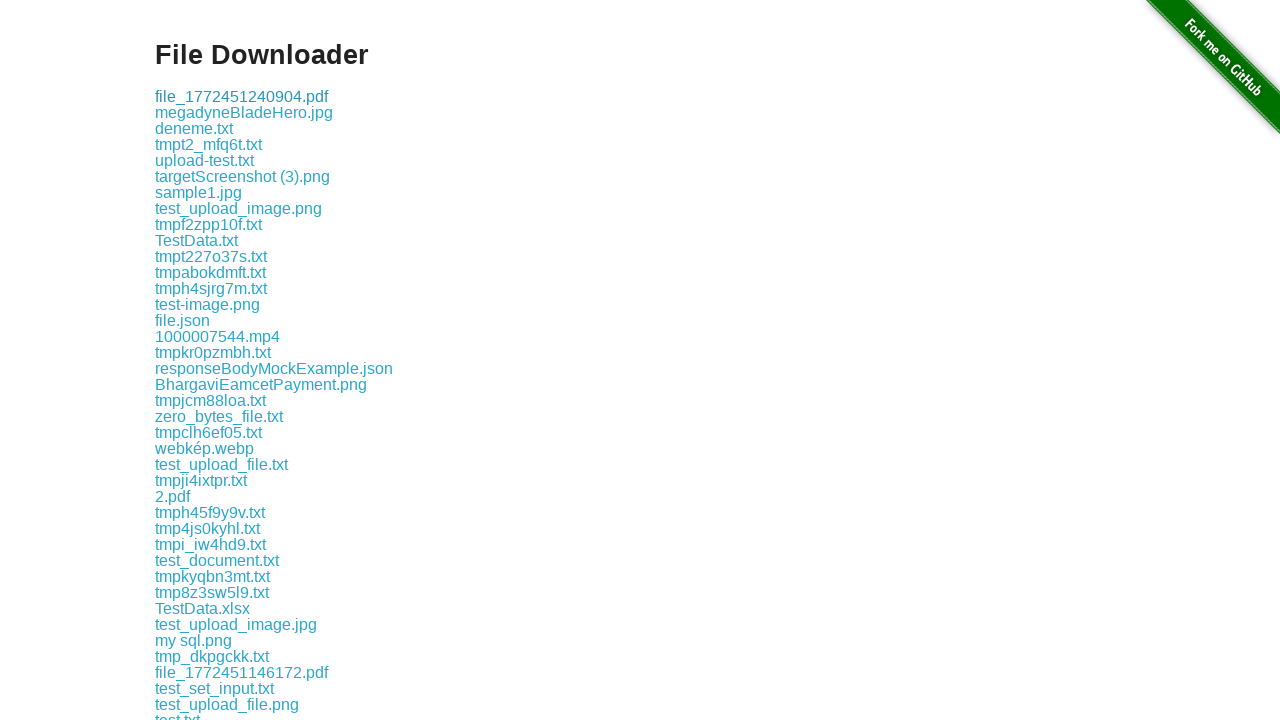

Waited 2 seconds for download to complete
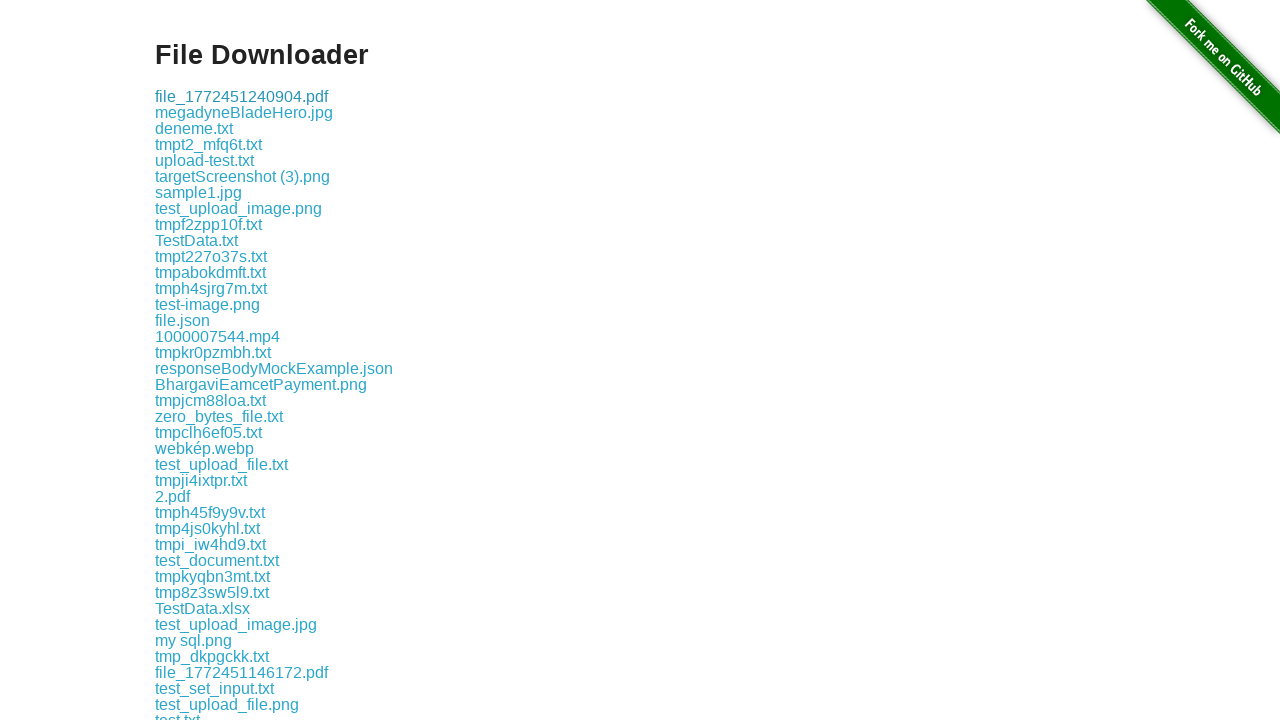

Verified download page is still loaded
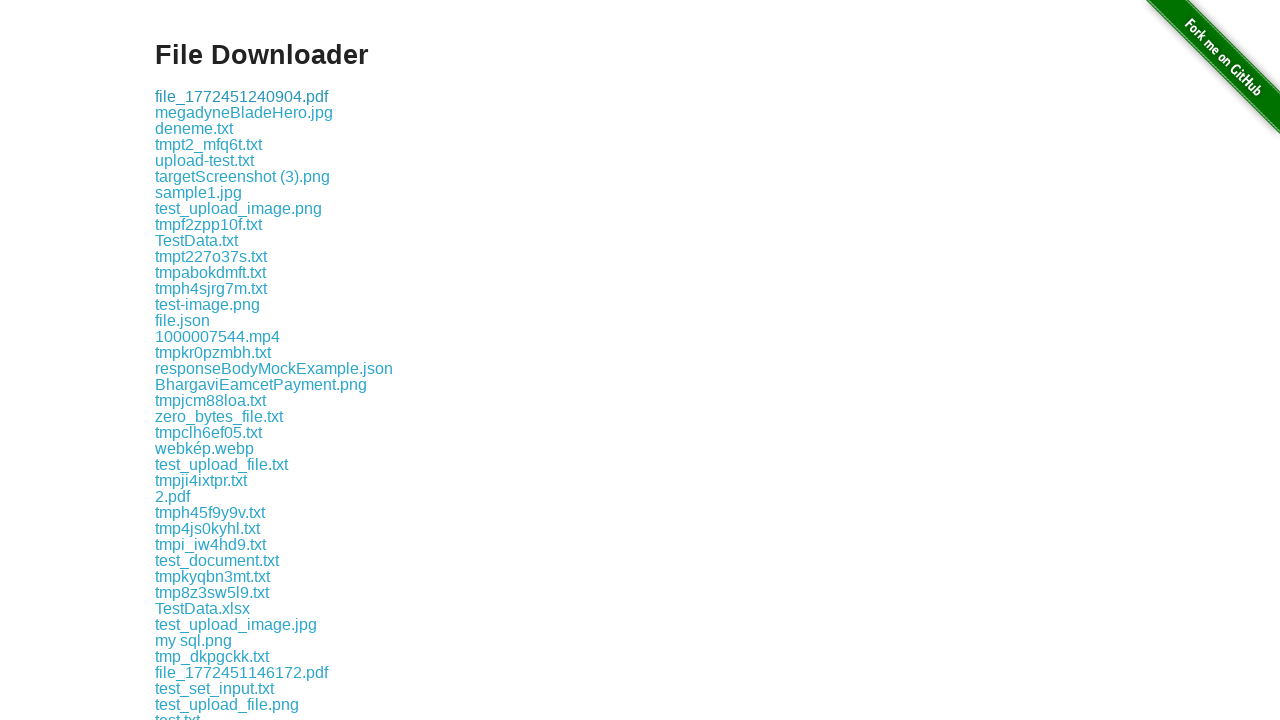

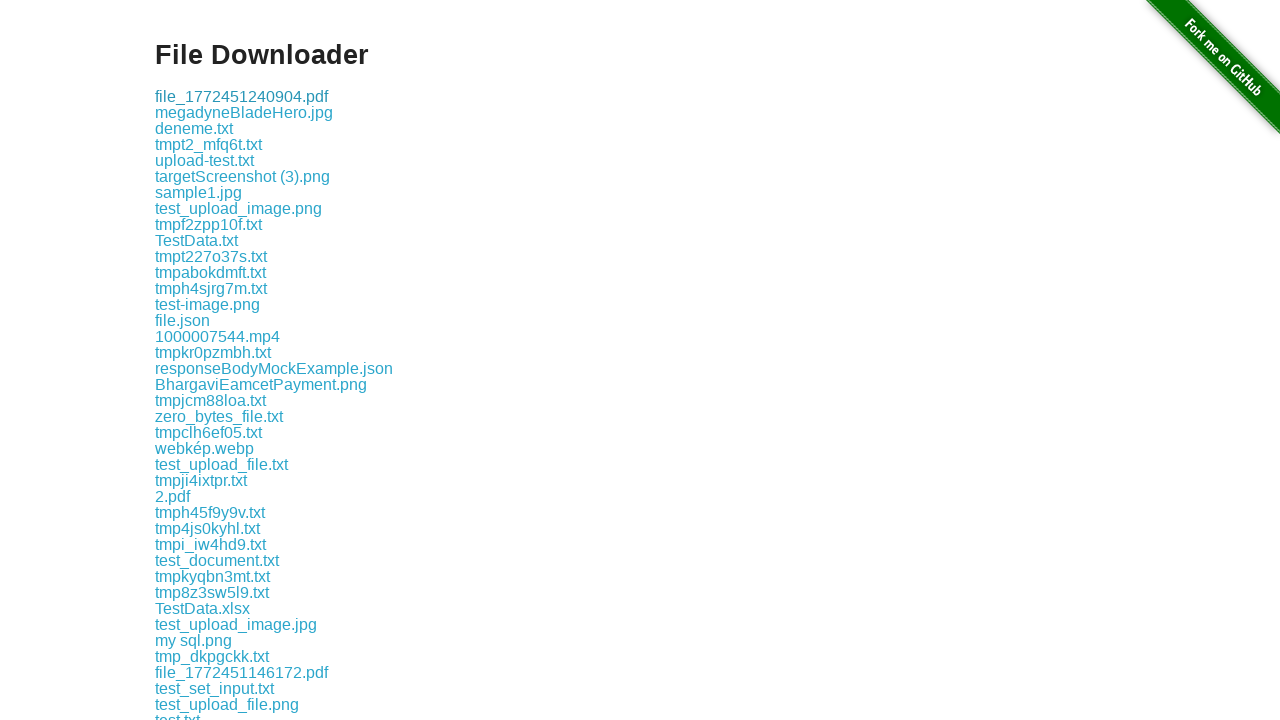